Tests the auto-suggestion feature on Hotels.com by typing "new" in the destination search field and selecting "Manhattan, New York, New York, United States of America" from the auto-suggestions dropdown

Starting URL: https://www.hotels.com/

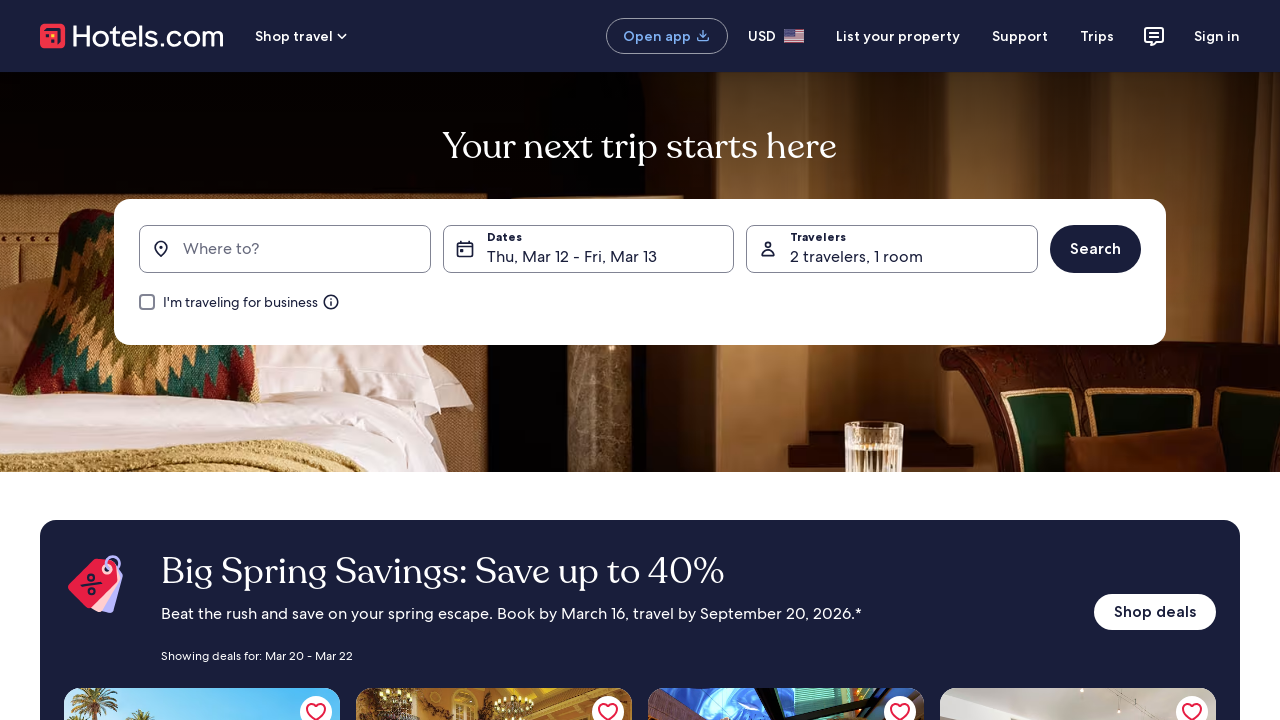

Waited 5 seconds for Hotels.com page to load
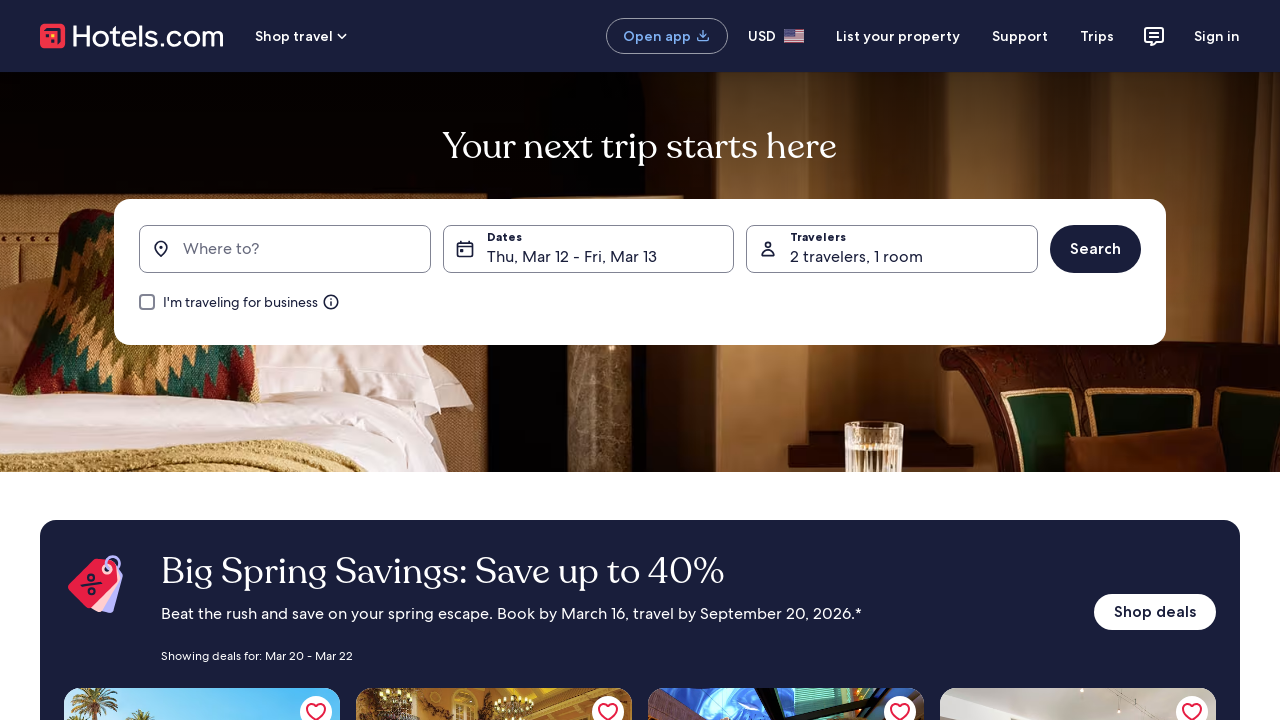

Typed 'new' in destination field using fallback selector on input[placeholder*='destination' i], input[placeholder*='where' i]
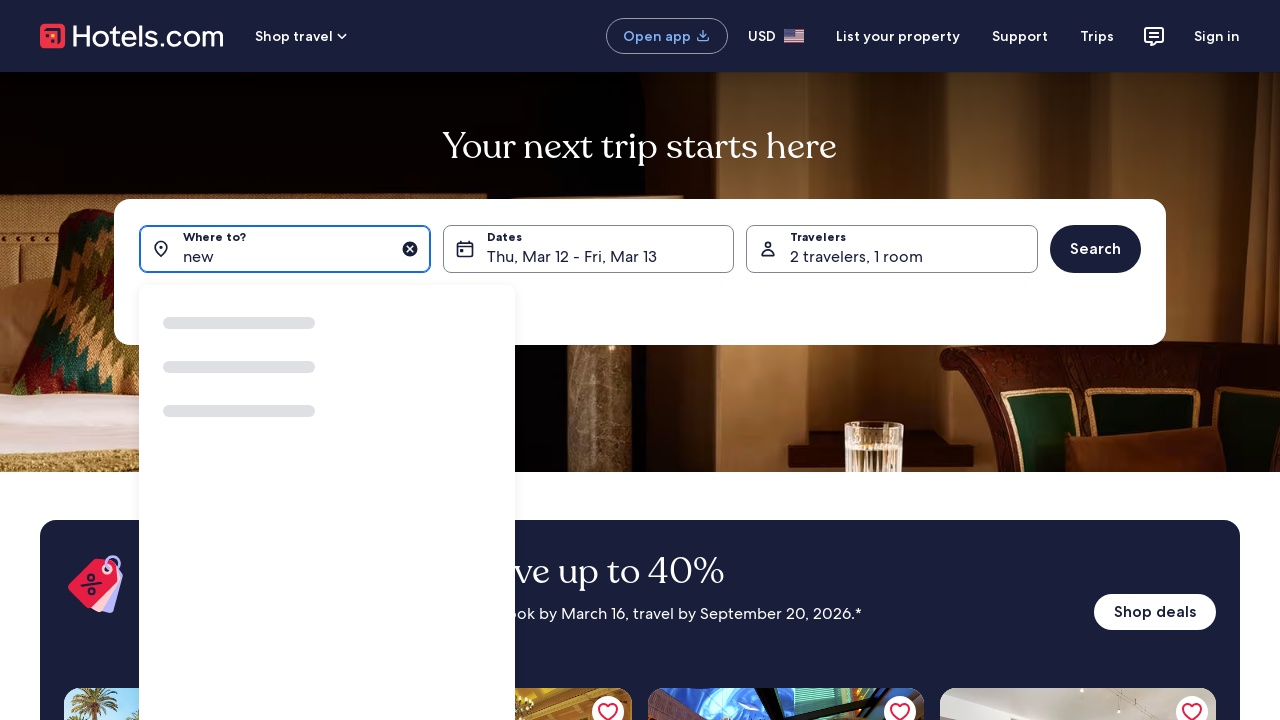

Waited 2 seconds for auto-suggestions dropdown to appear
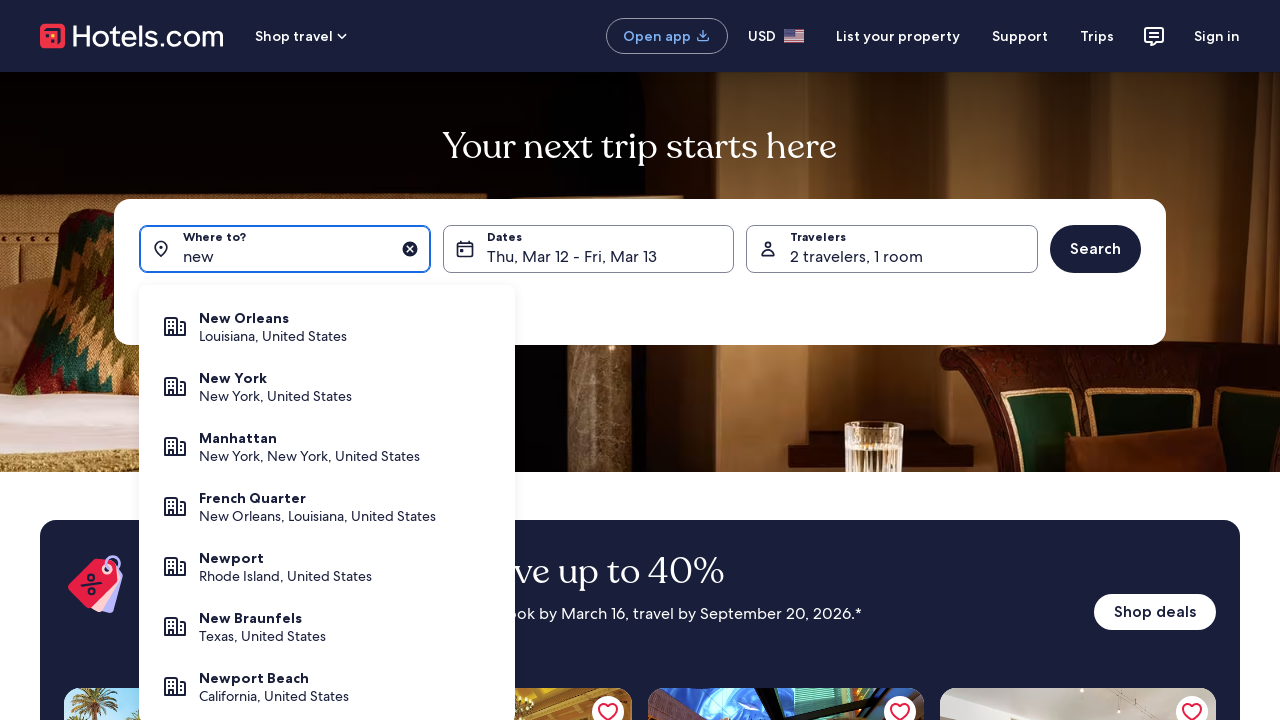

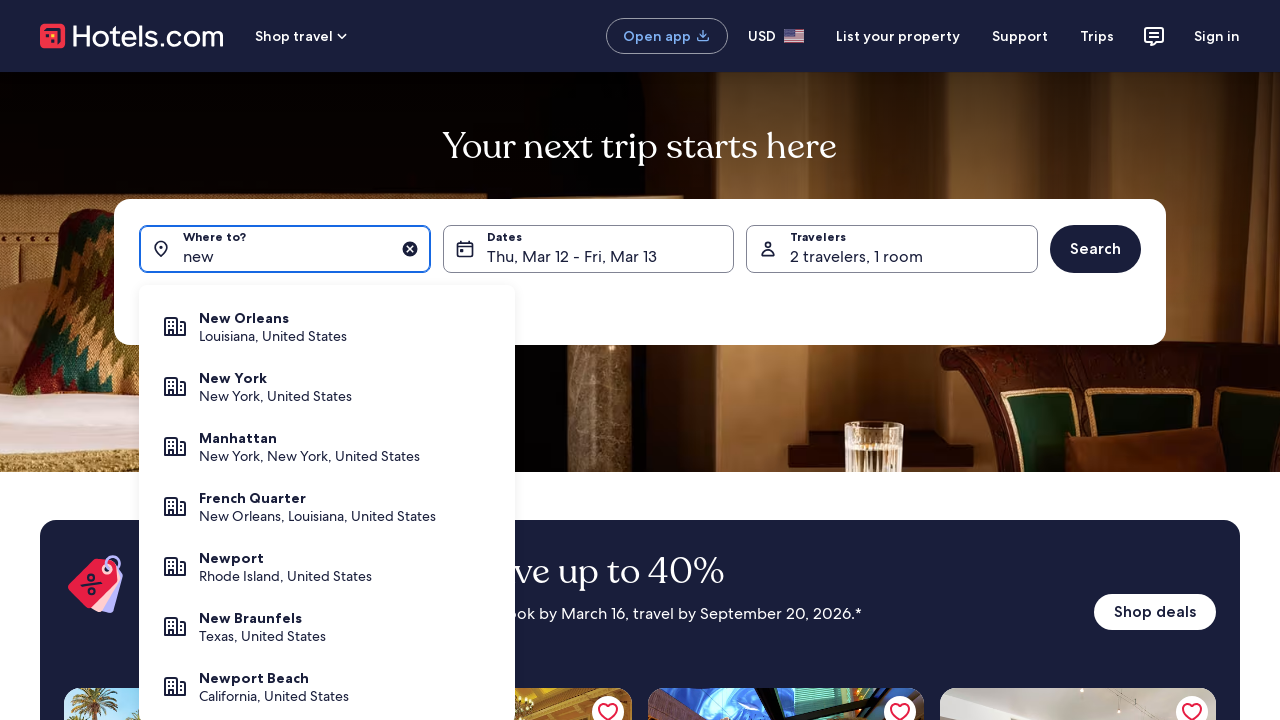